Tests top navigation by clicking on "Our Story" link and verifying the page heading is displayed

Starting URL: https://ilarionhalushka.github.io/jekyll-ecommerce-demo/

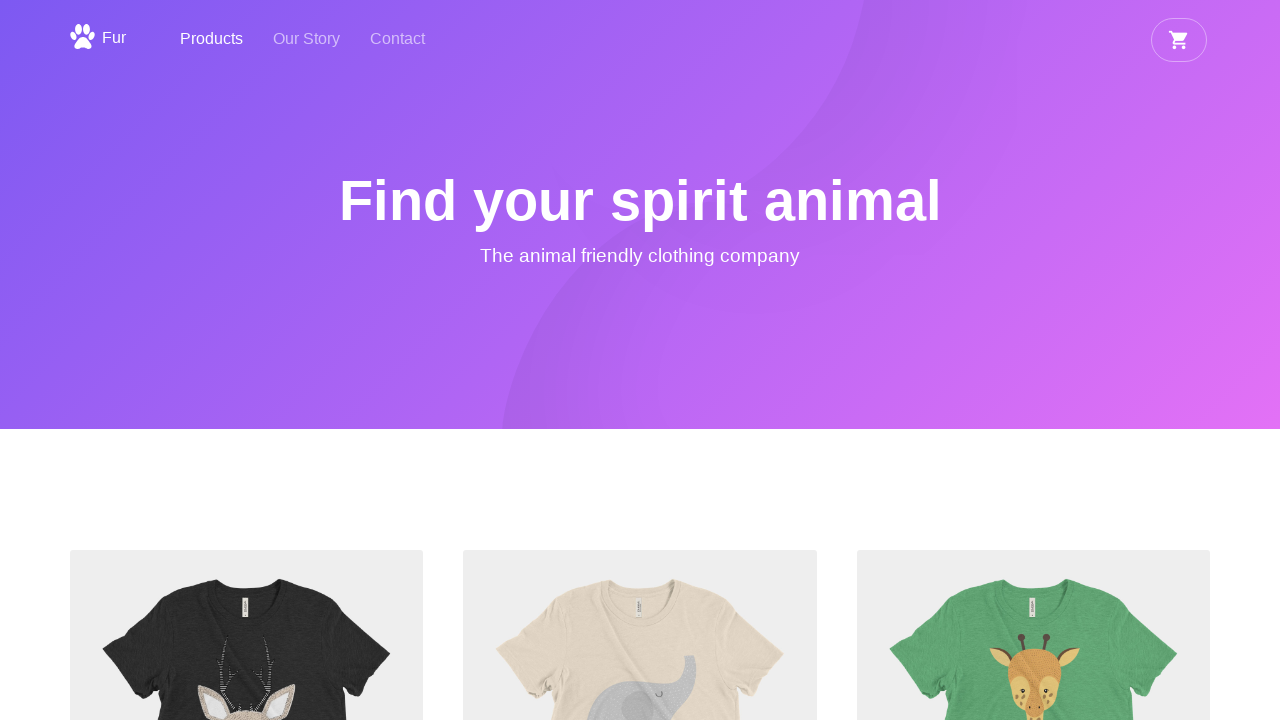

Navigated to the starting URL
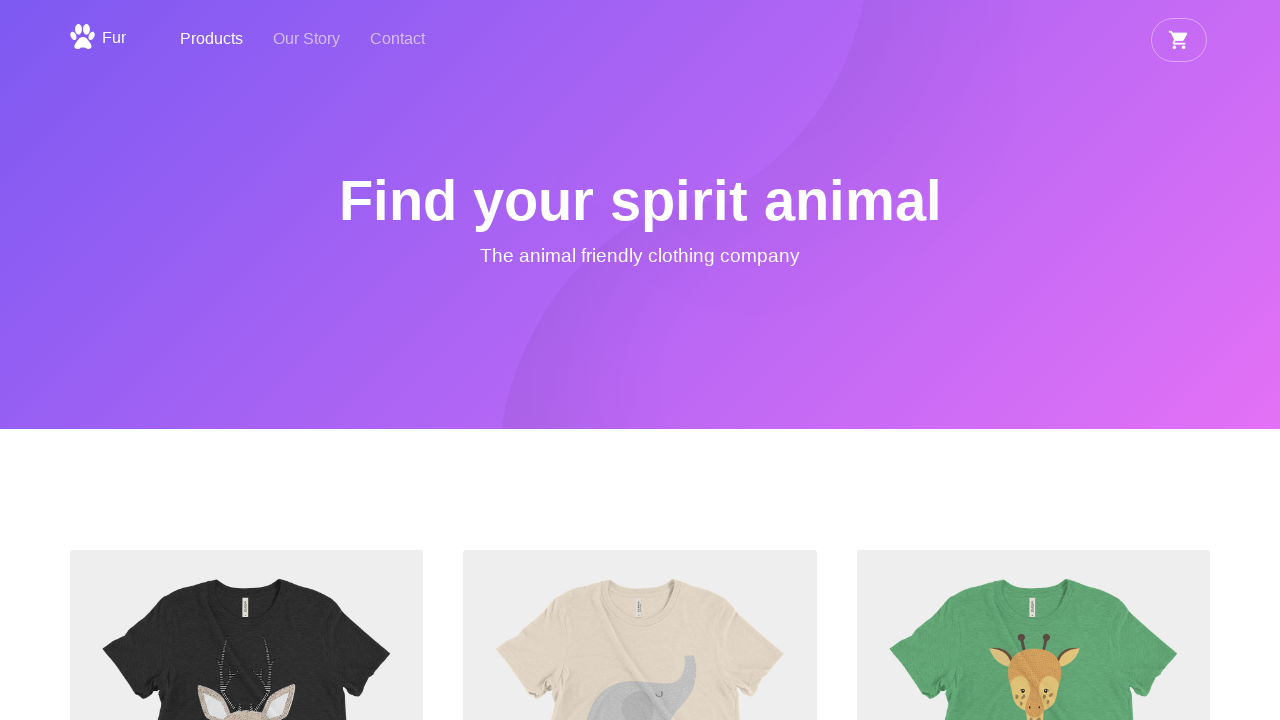

Clicked on 'Our Story' link in top navigation at (306, 40) on text=Our Story
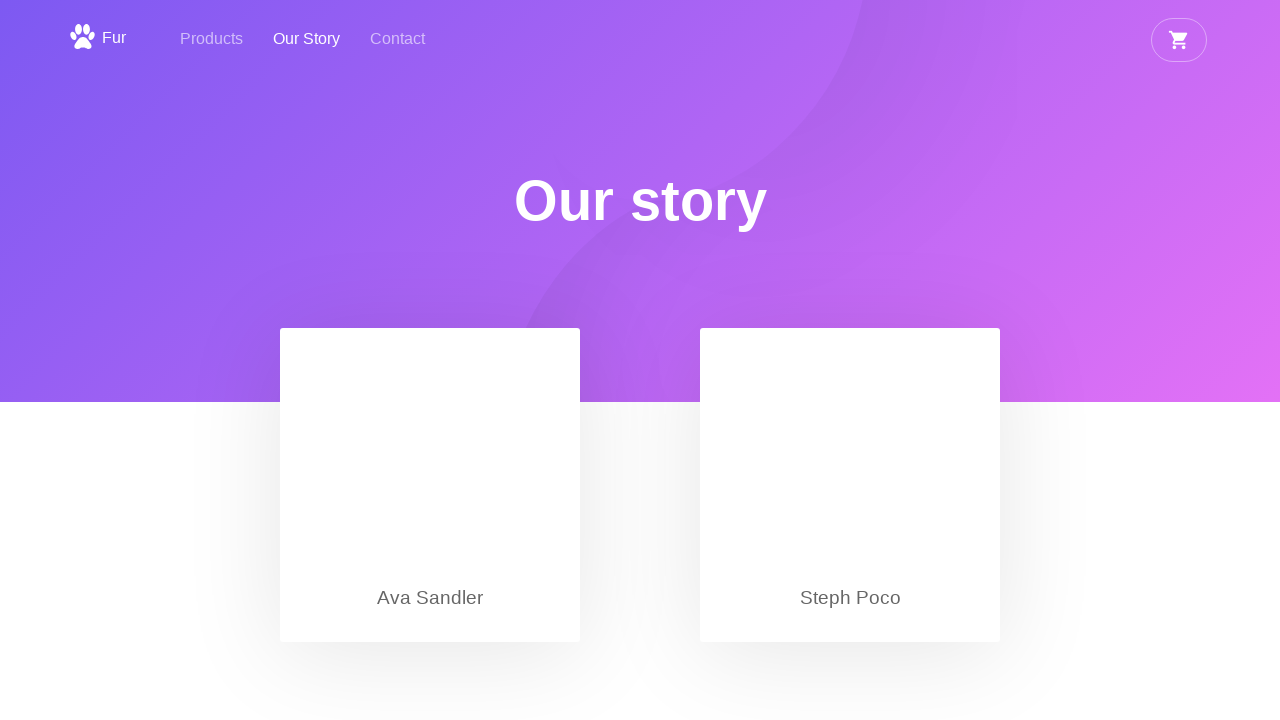

Page heading 'Our story' is displayed
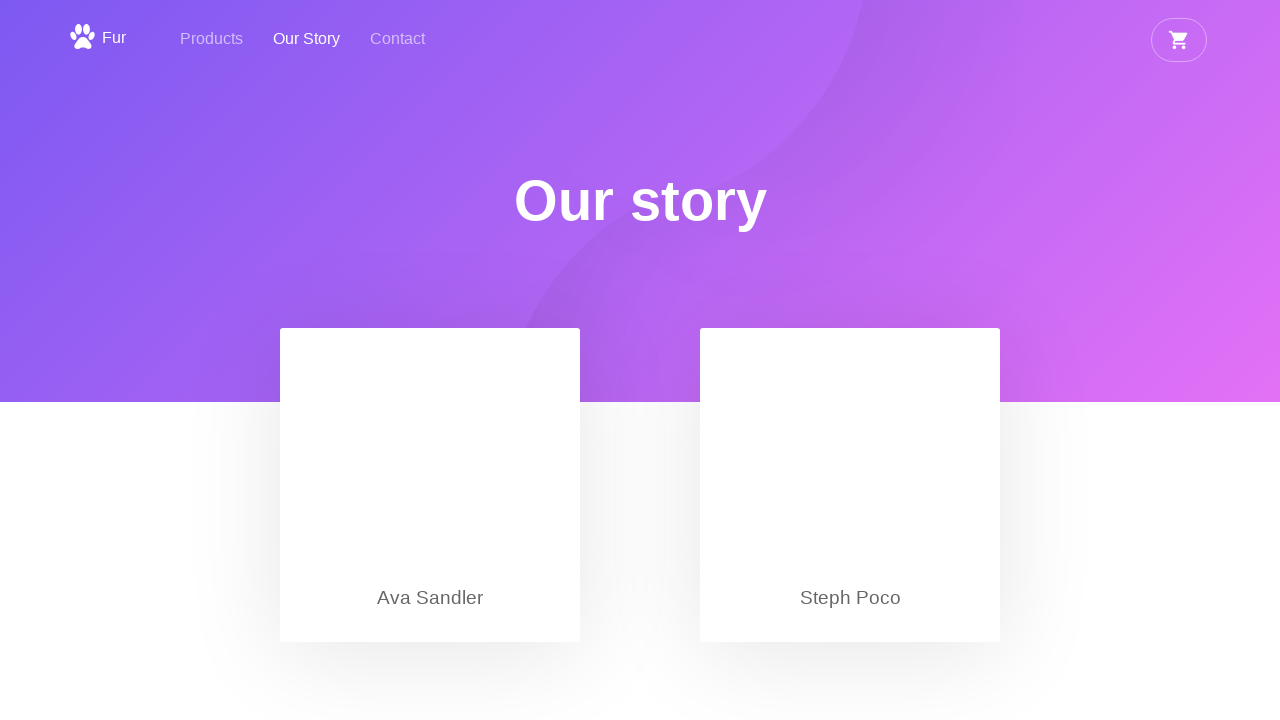

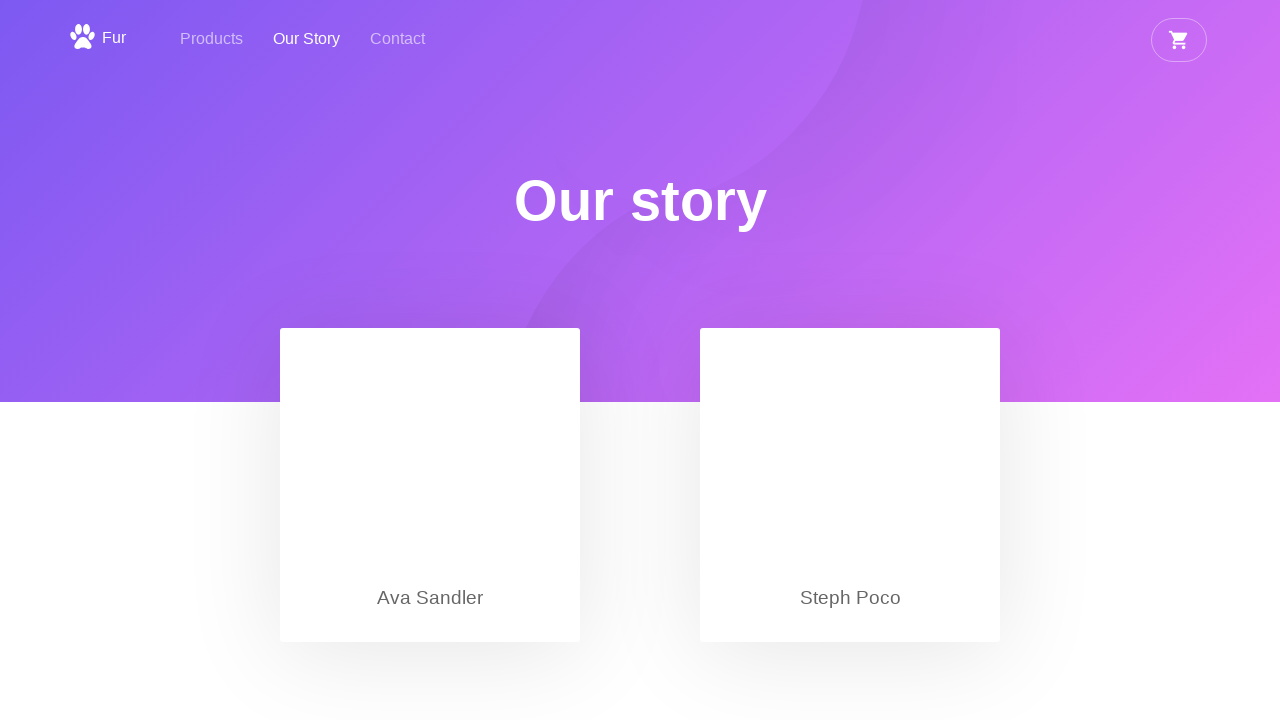